Tests checkbox functionality by locating two checkboxes and clicking on them if they are not already selected

Starting URL: https://the-internet.herokuapp.com/checkboxes

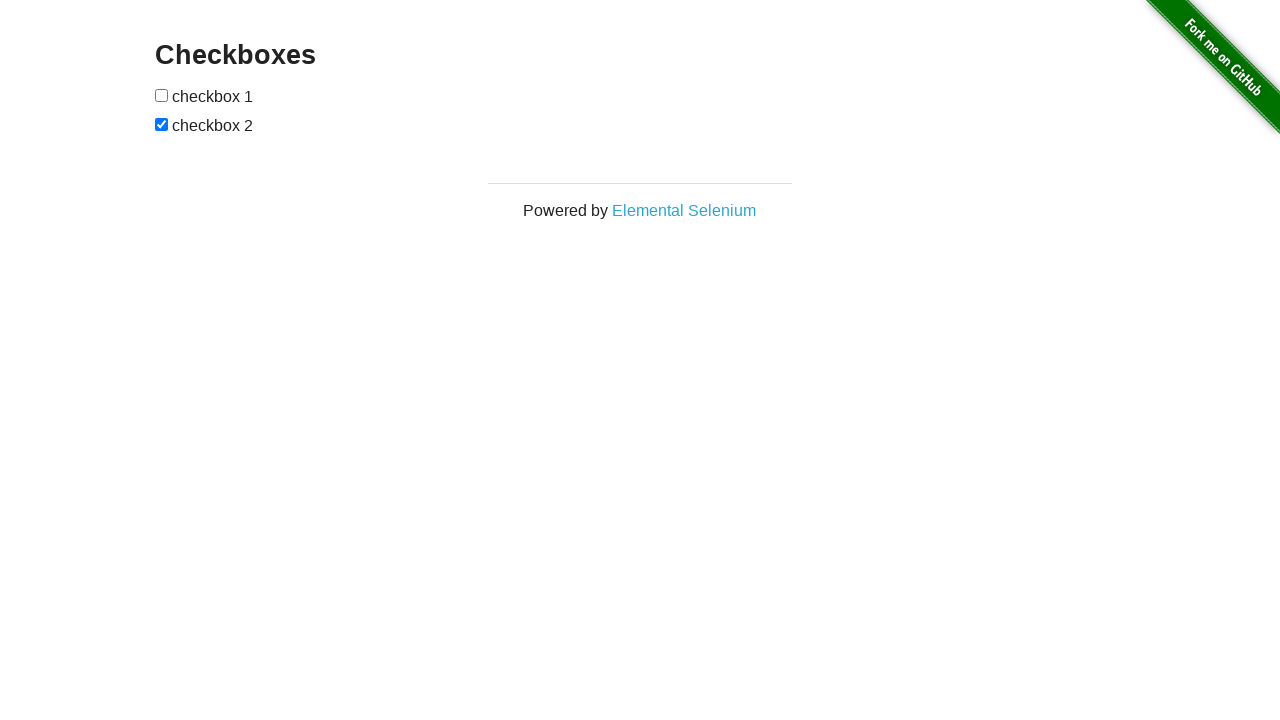

Located first checkbox element
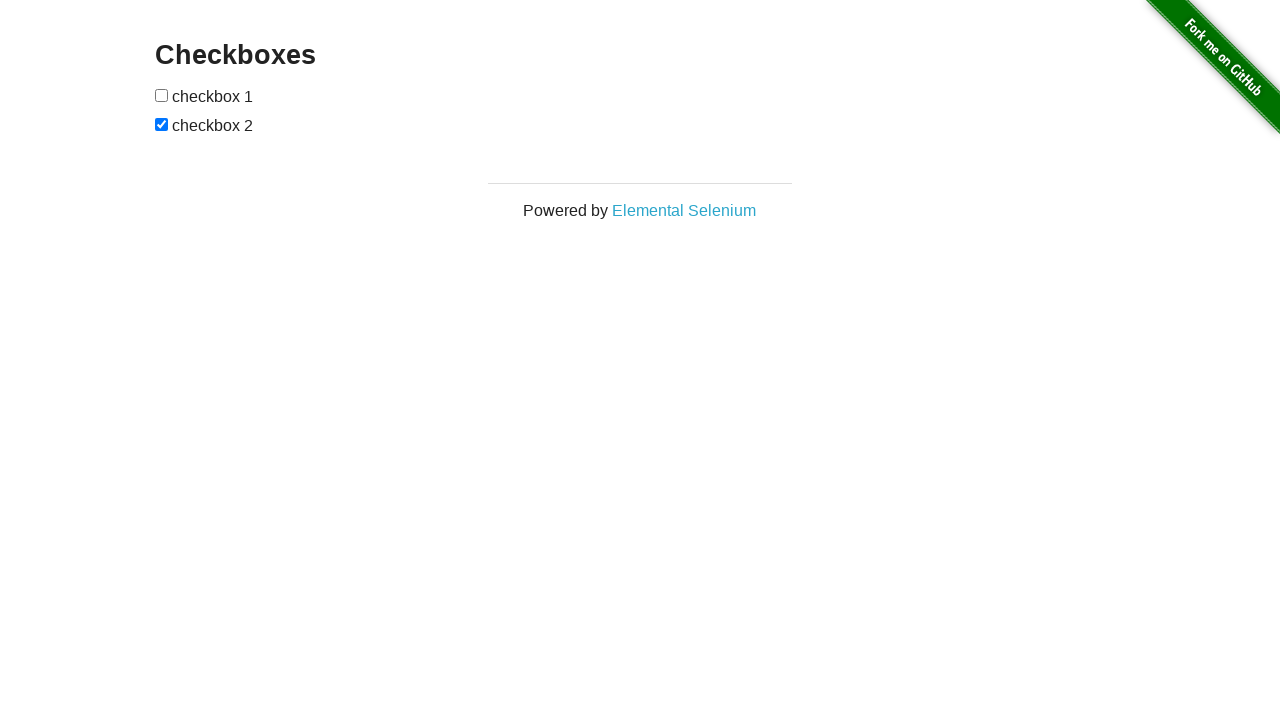

Located second checkbox element
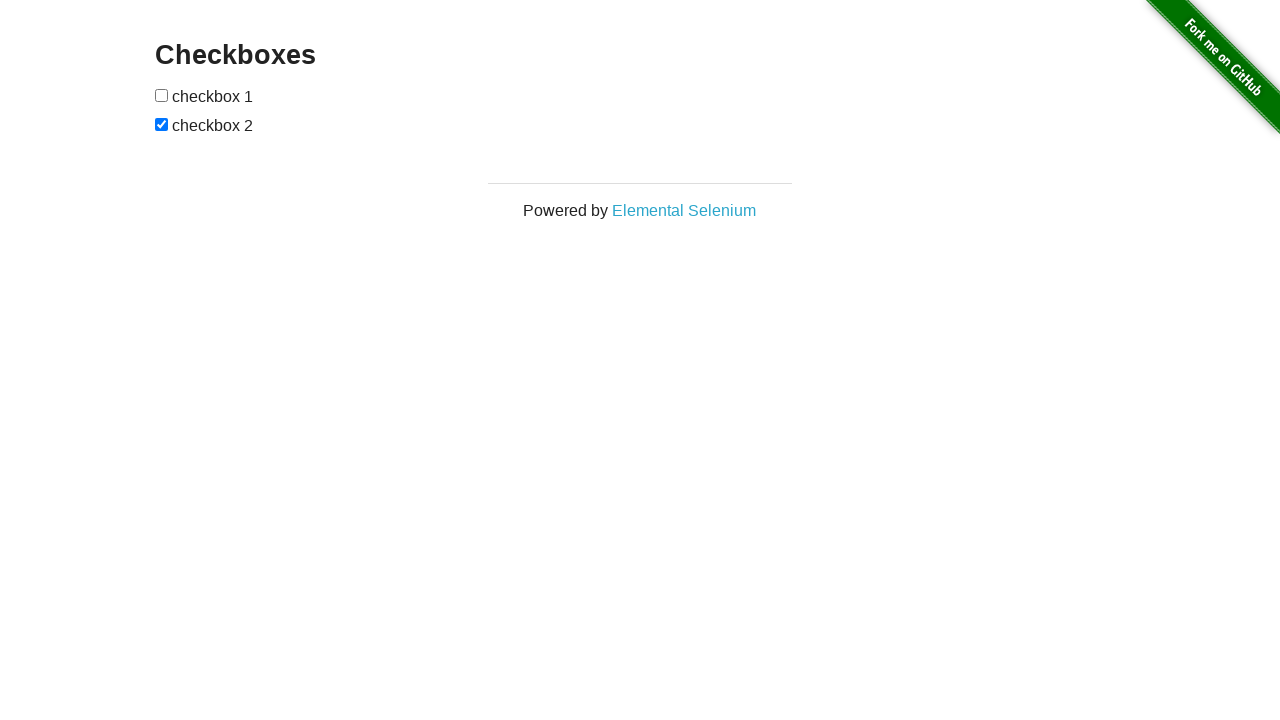

Checked first checkbox state
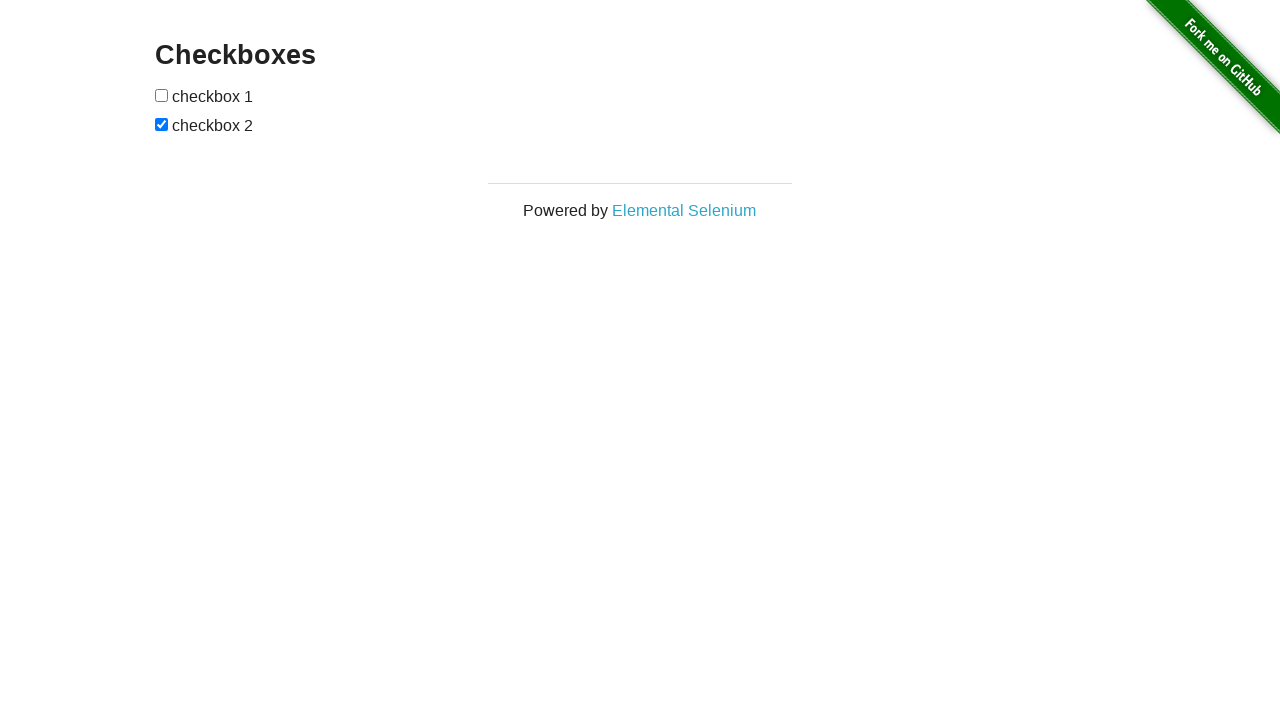

Clicked first checkbox to select it at (162, 95) on (//input[@type='checkbox'])[1]
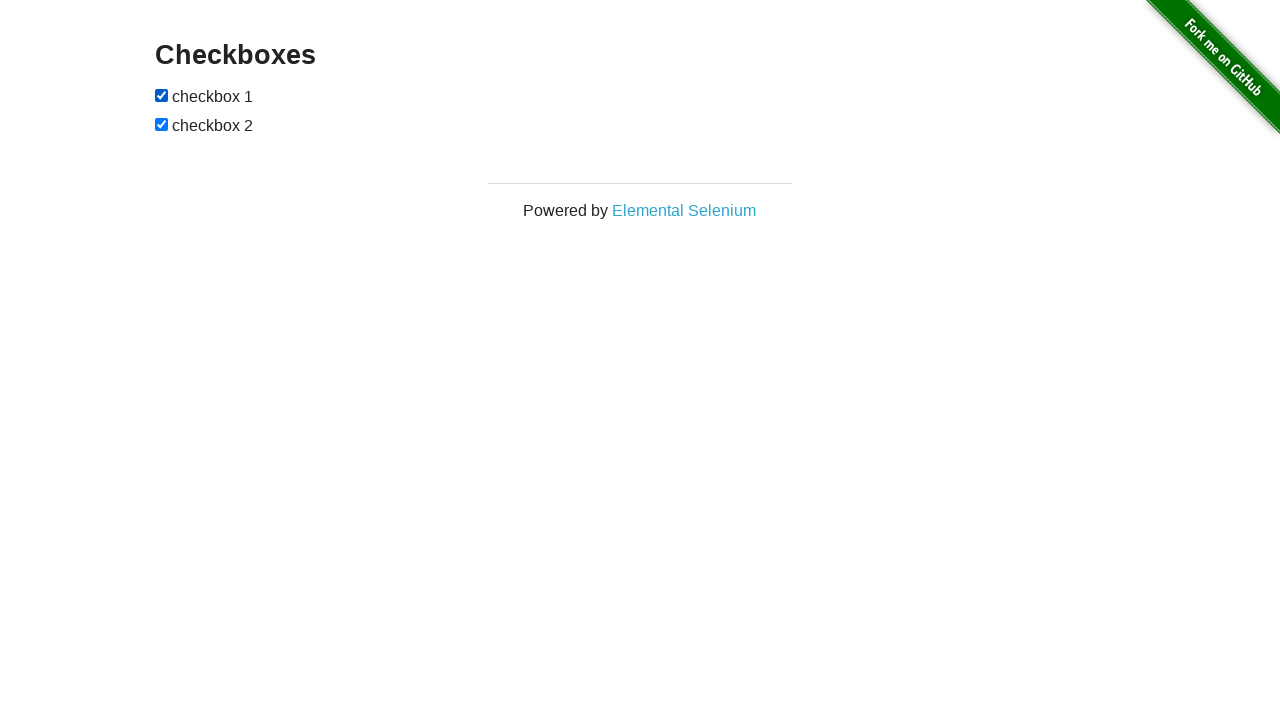

Second checkbox already selected
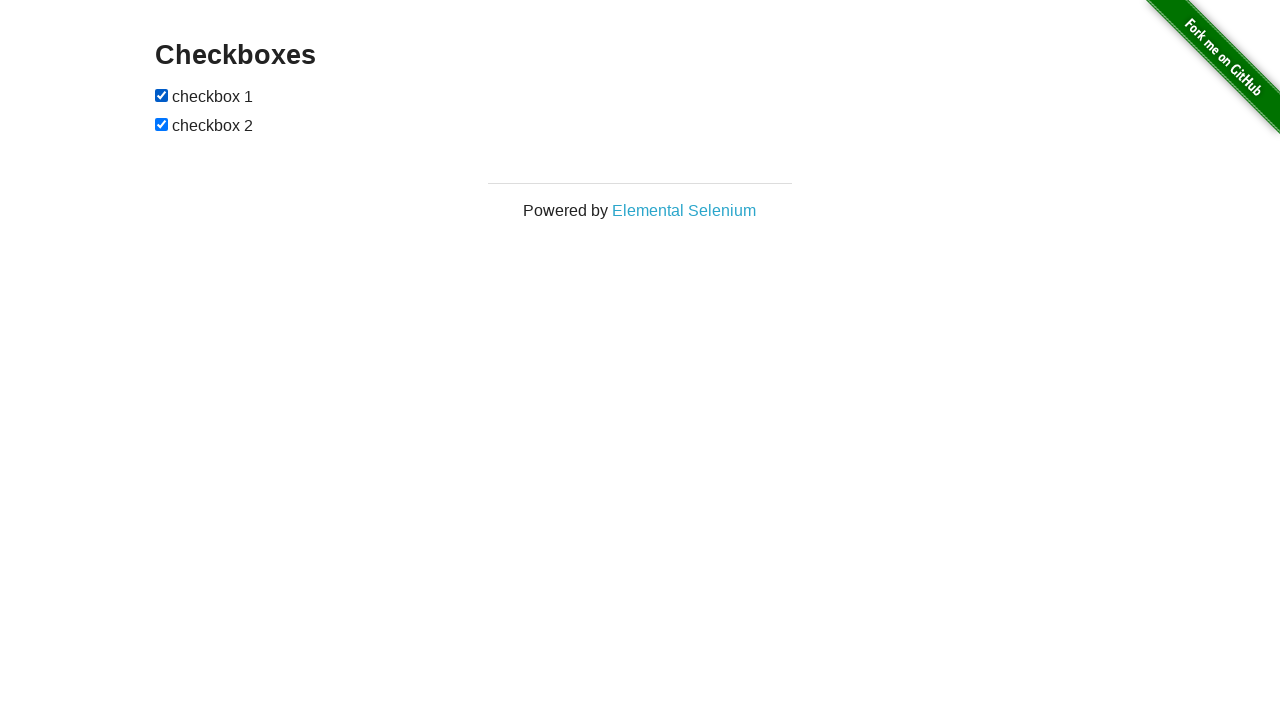

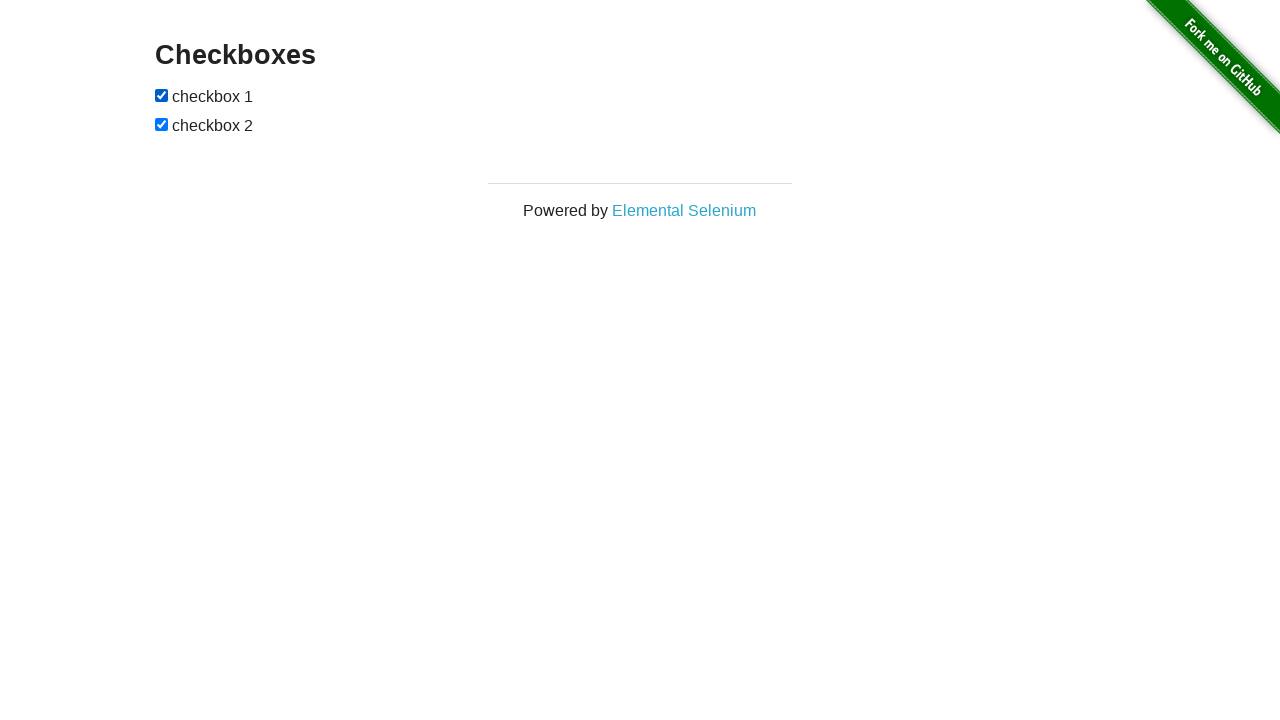